Demonstrates browser window management by navigating to MakeMyTrip website and performing various window operations including maximize, minimize, fullscreen mode, repositioning, and resizing the browser window.

Starting URL: https://www.makemytrip.com/

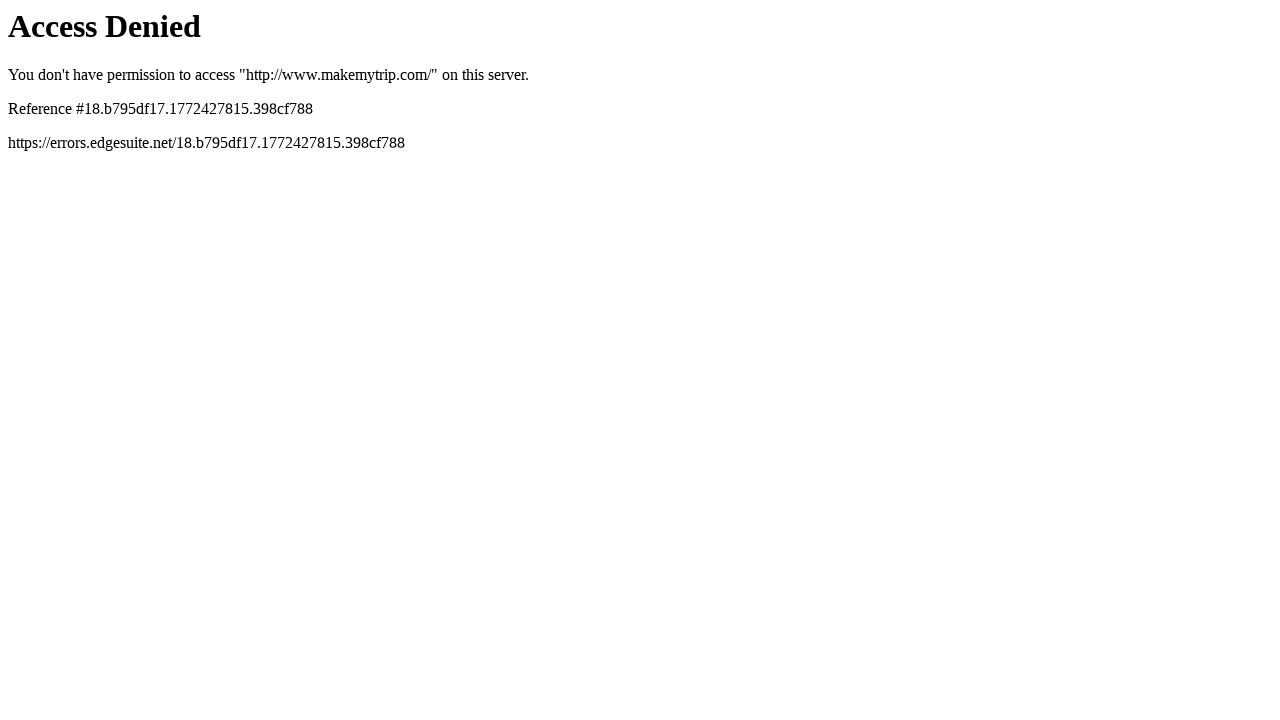

Fetched and printed webpage title
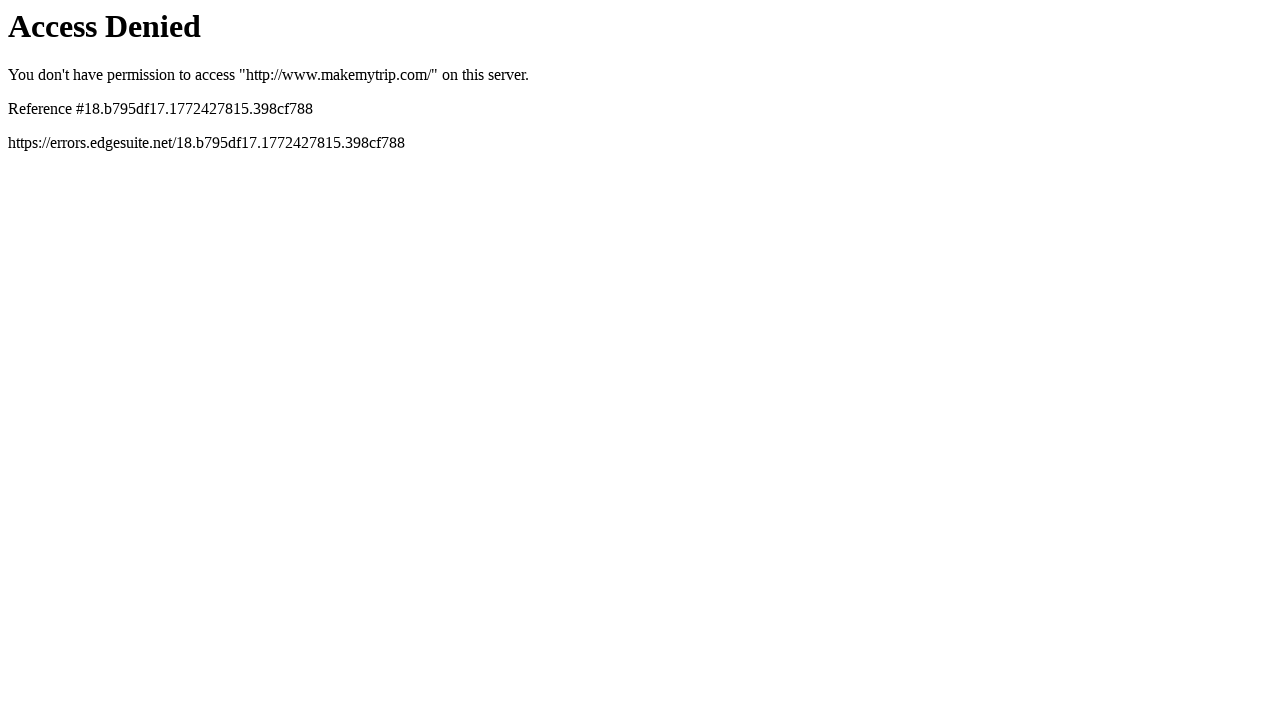

Fetched and printed current URL
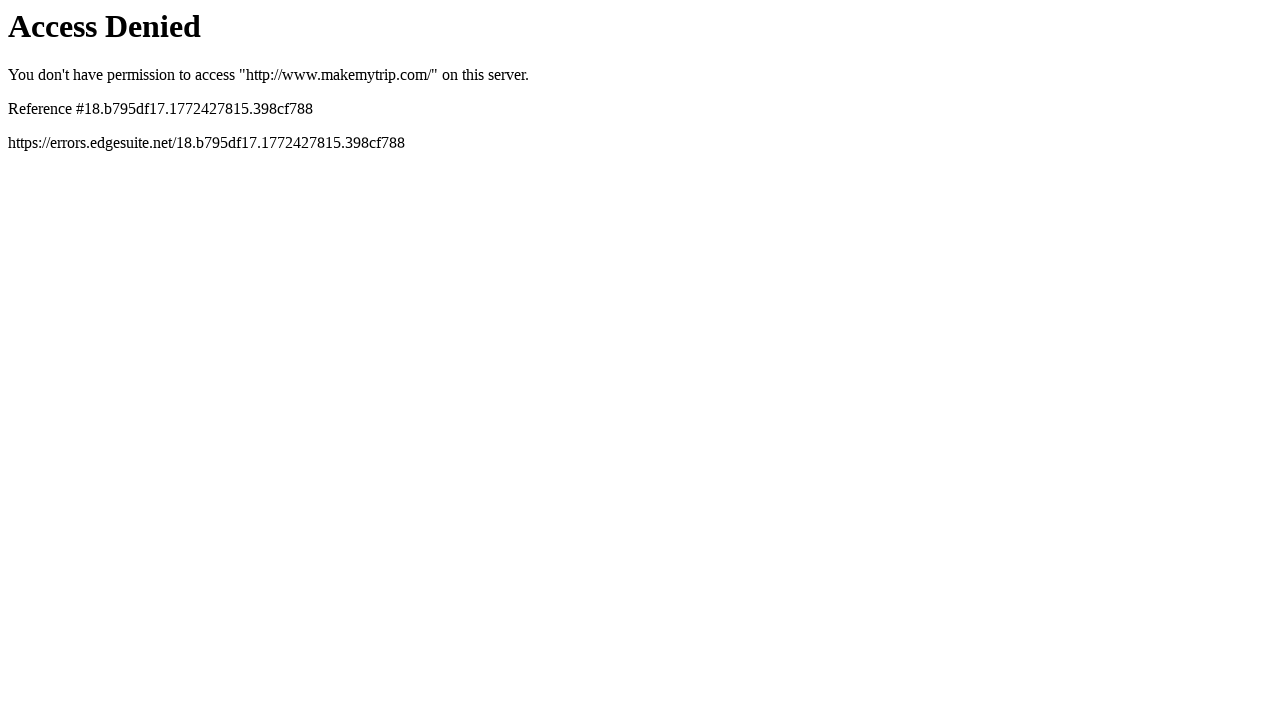

Set viewport to 1920x1080 (maximize equivalent)
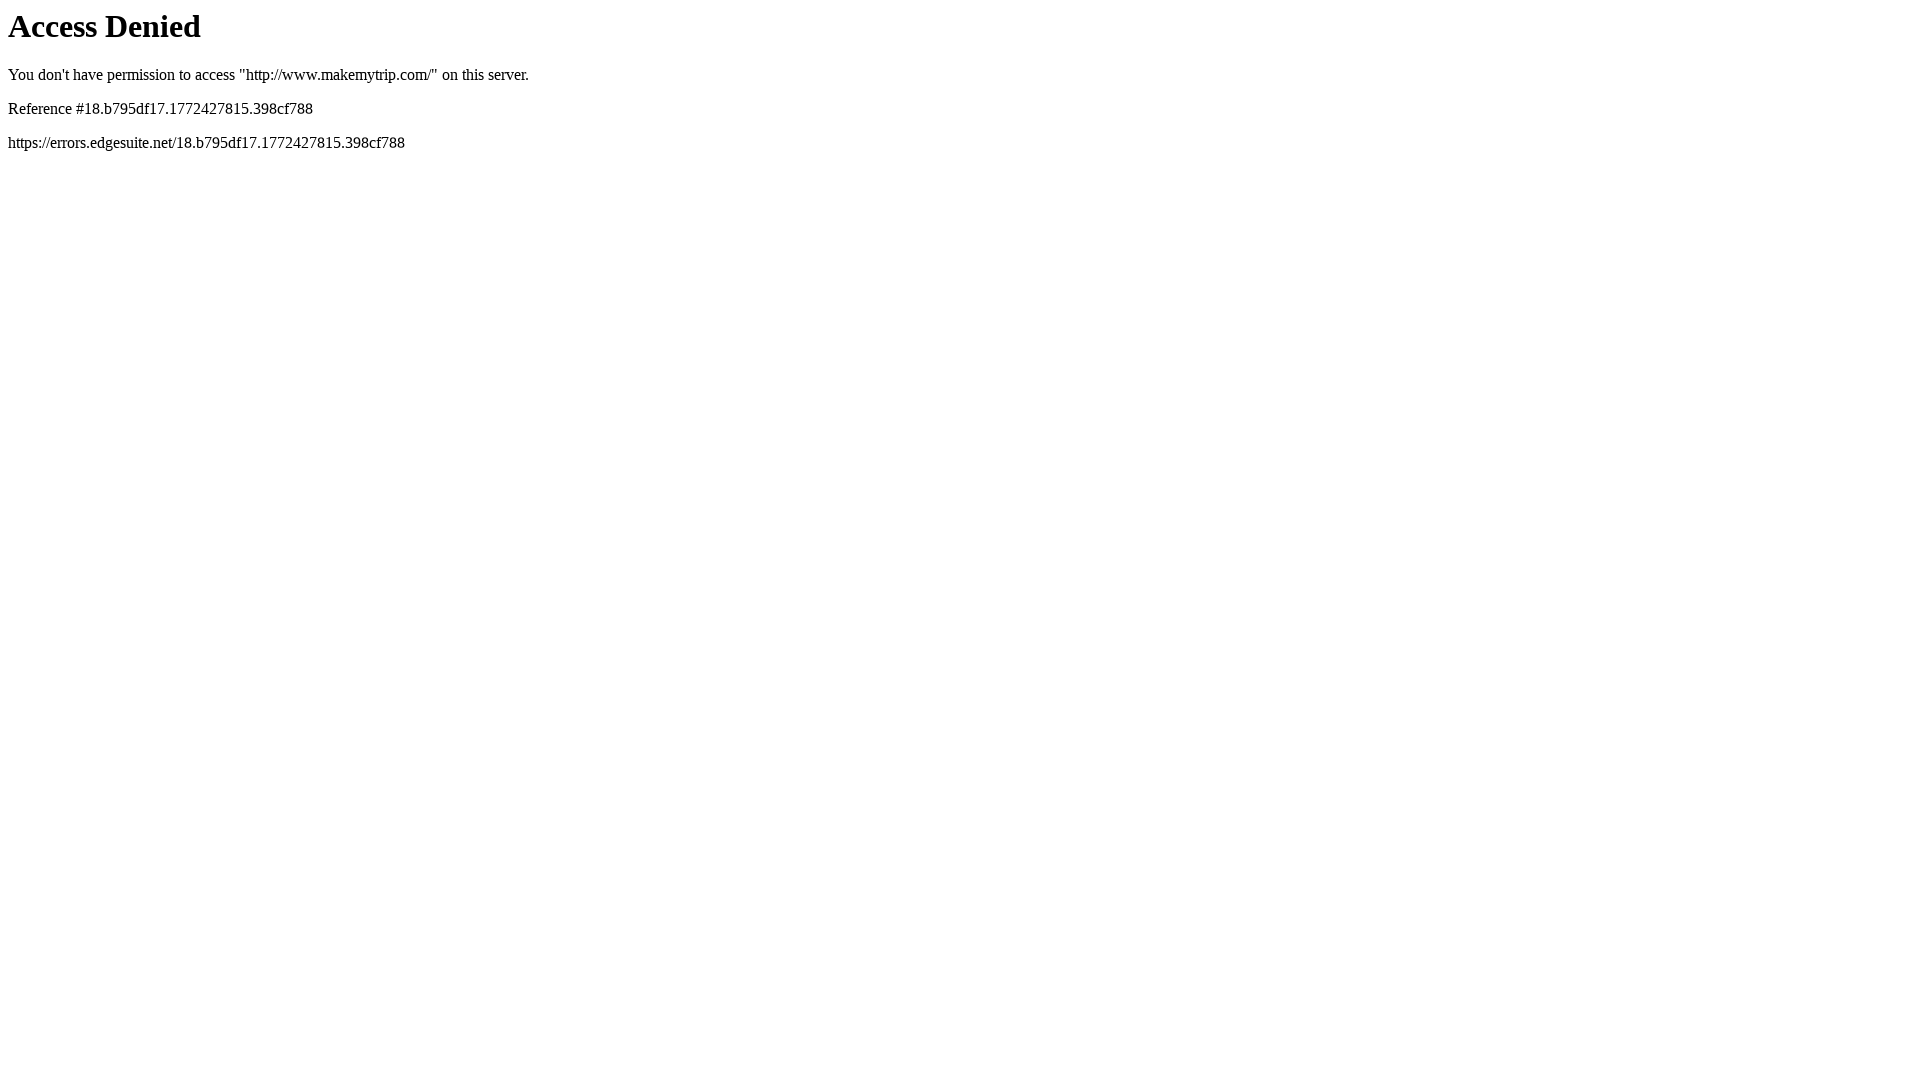

Waited 2 seconds for viewport to apply
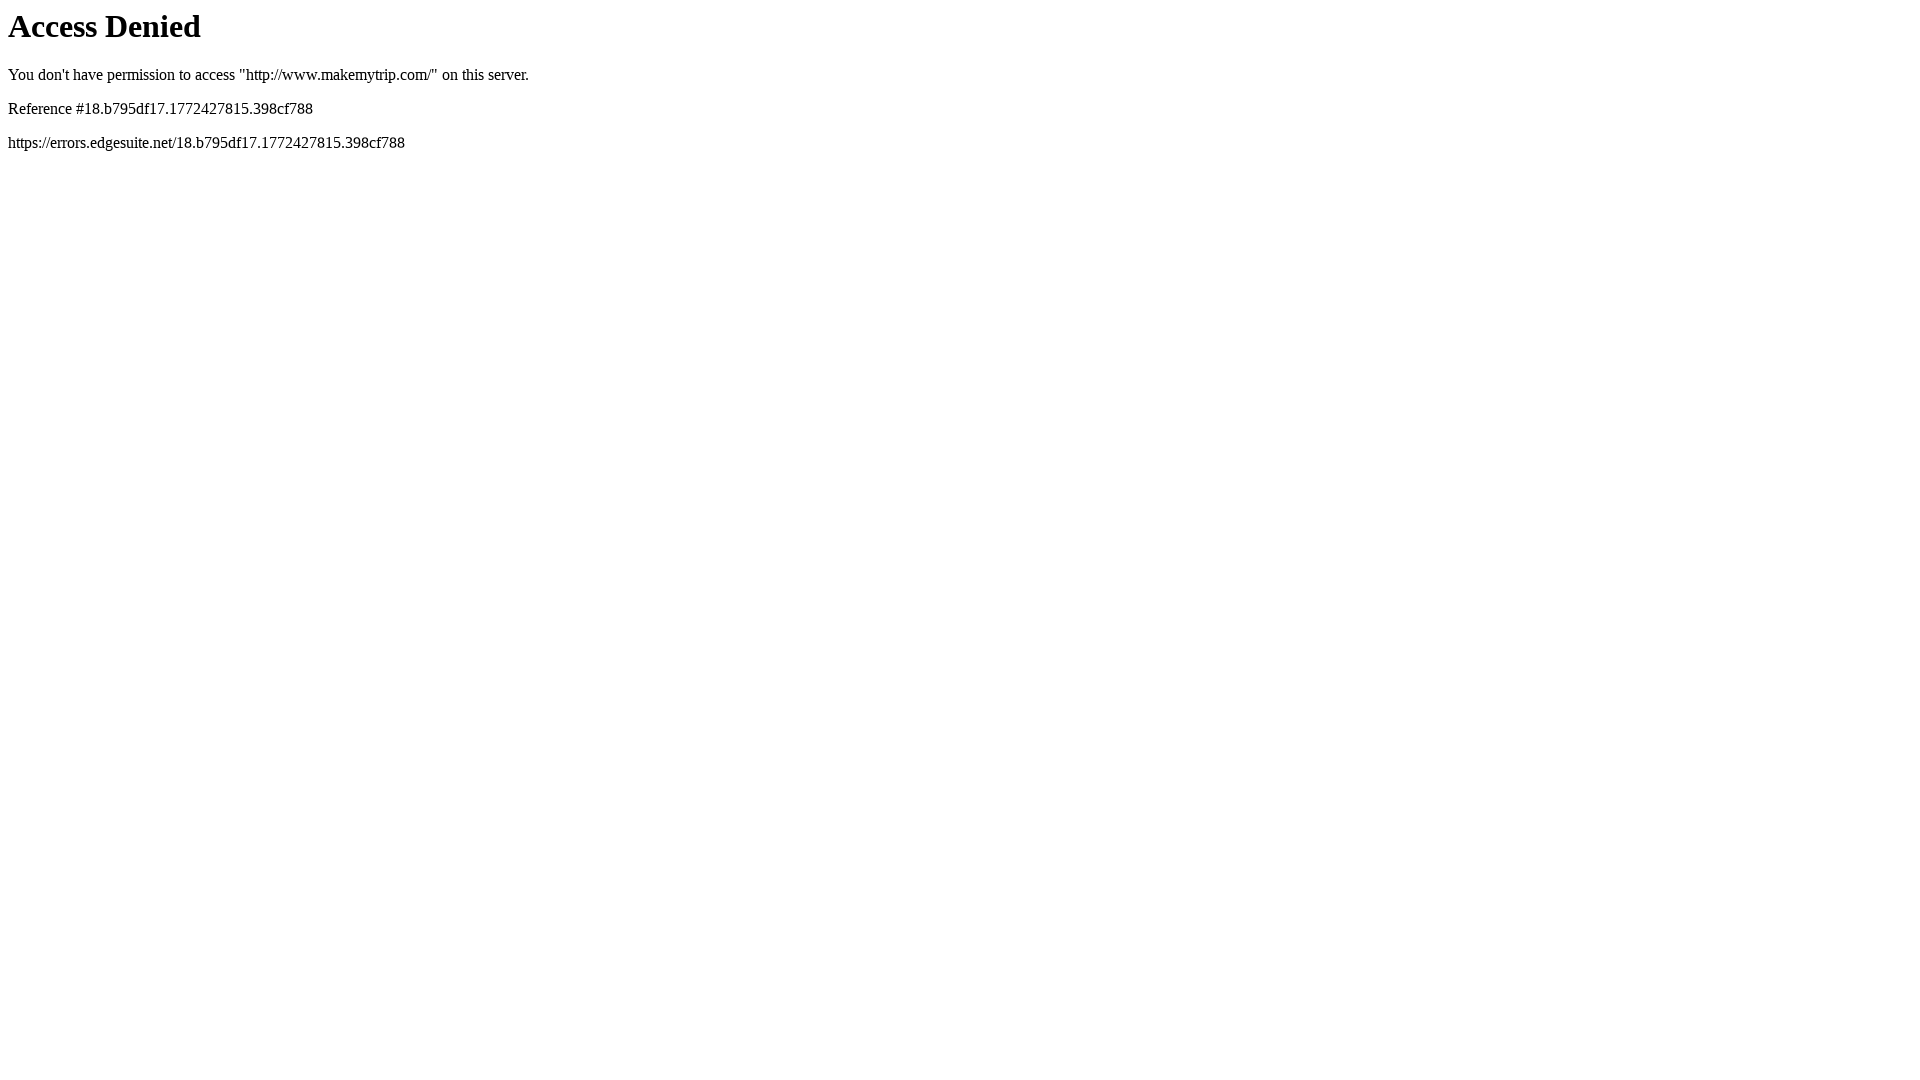

Set viewport to 800x600 (minimize equivalent)
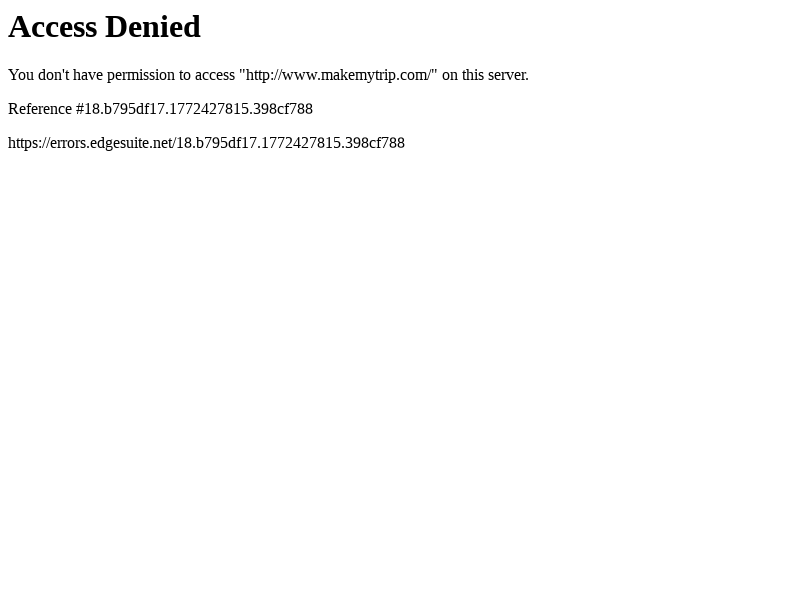

Waited 4 seconds for viewport change
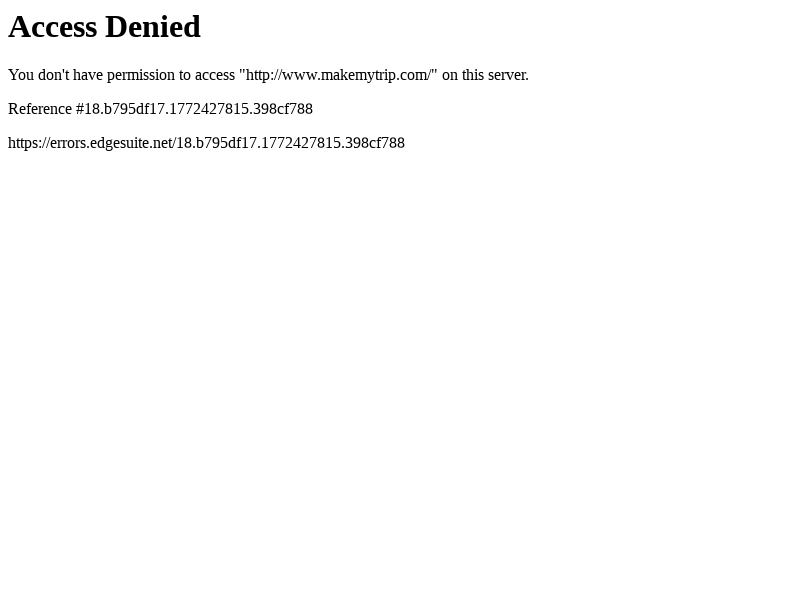

Set viewport to 1920x1080 (fullscreen equivalent)
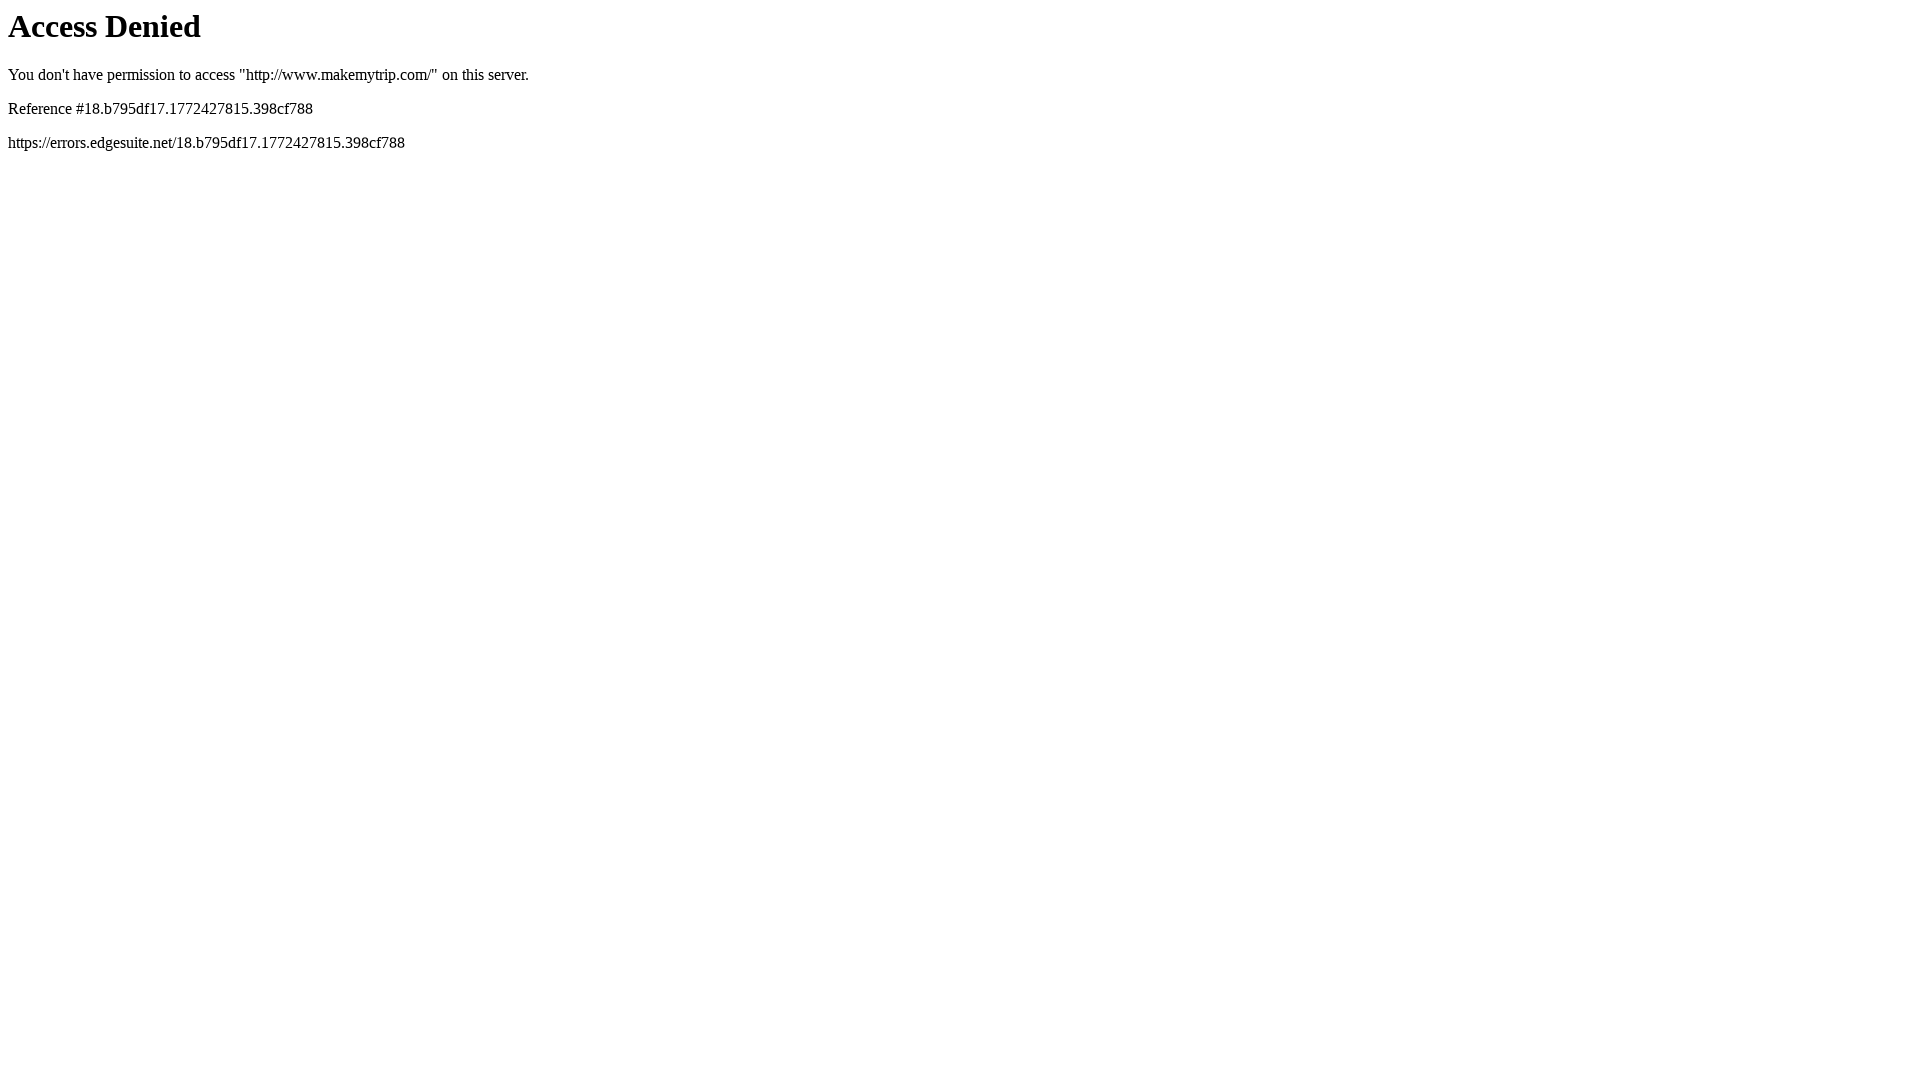

Waited 2 seconds for fullscreen viewport to apply
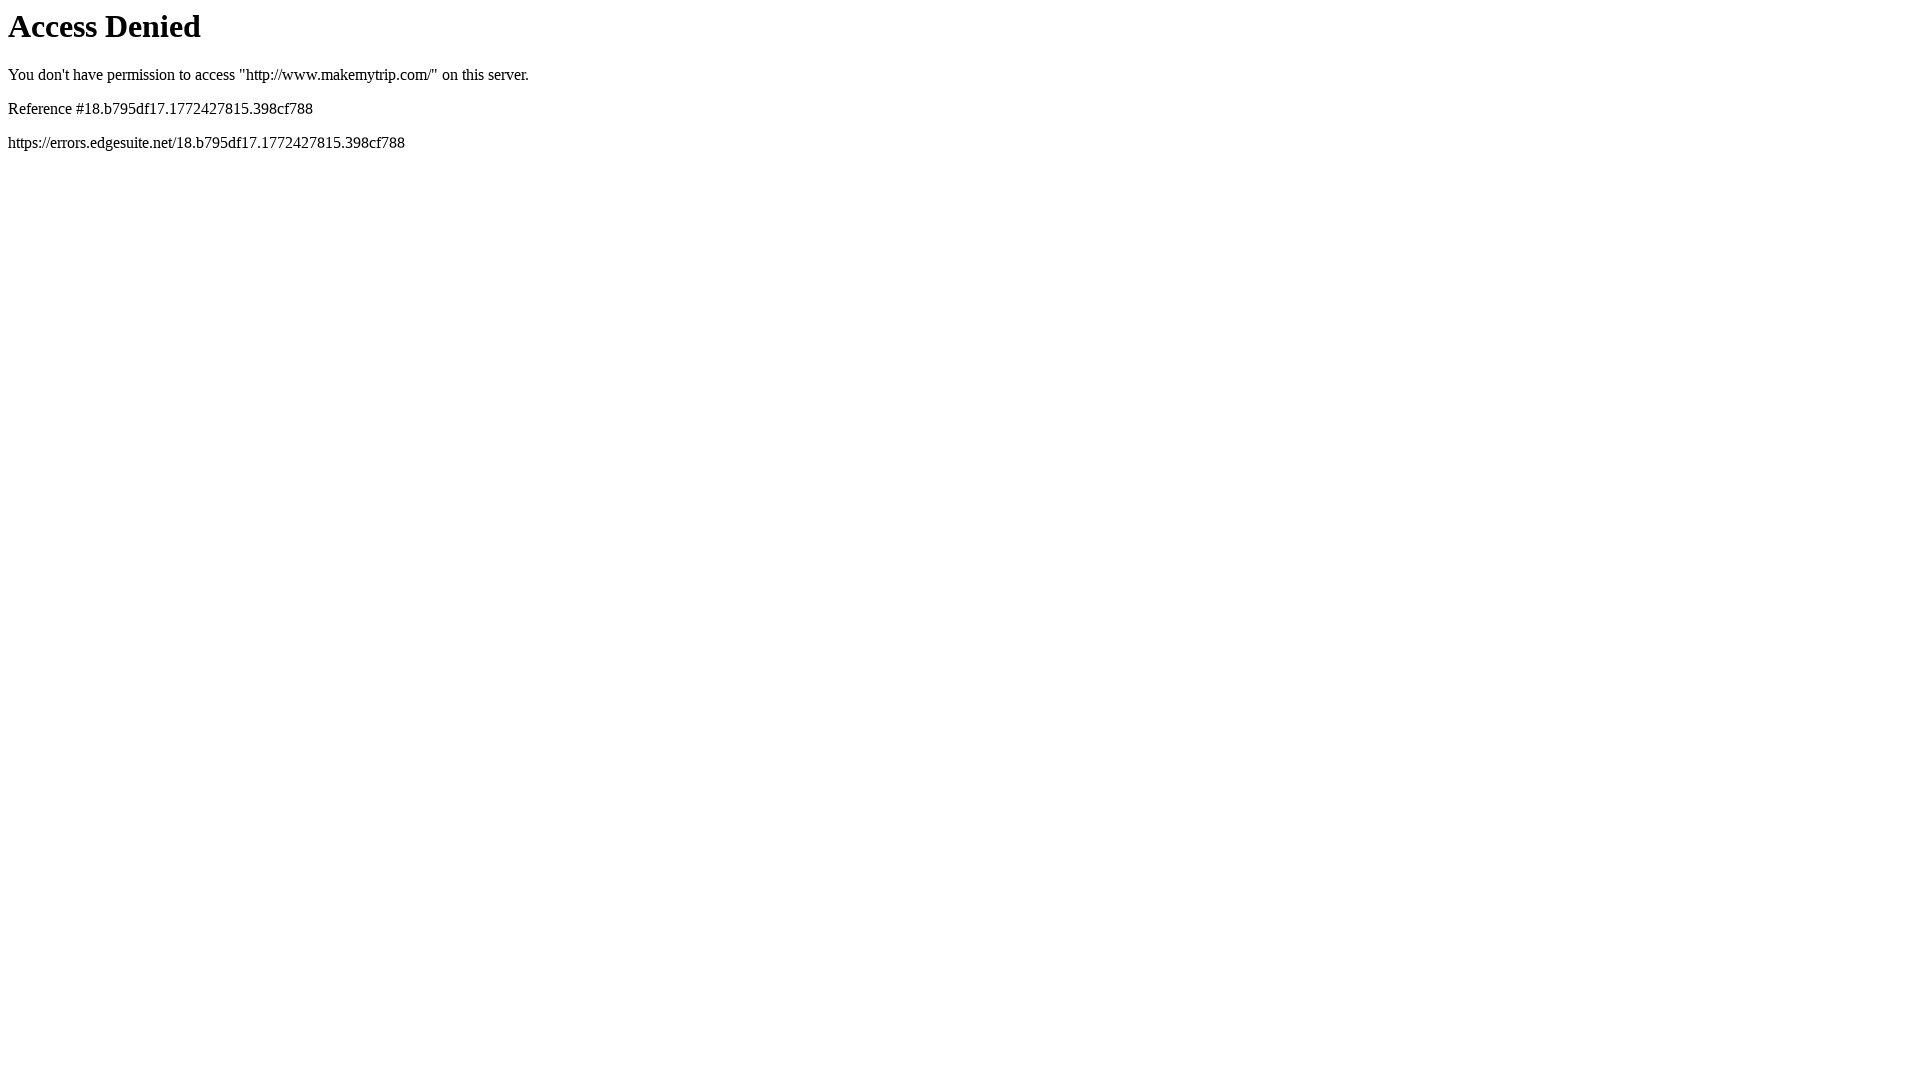

Set viewport to 1024x768 (resize operation)
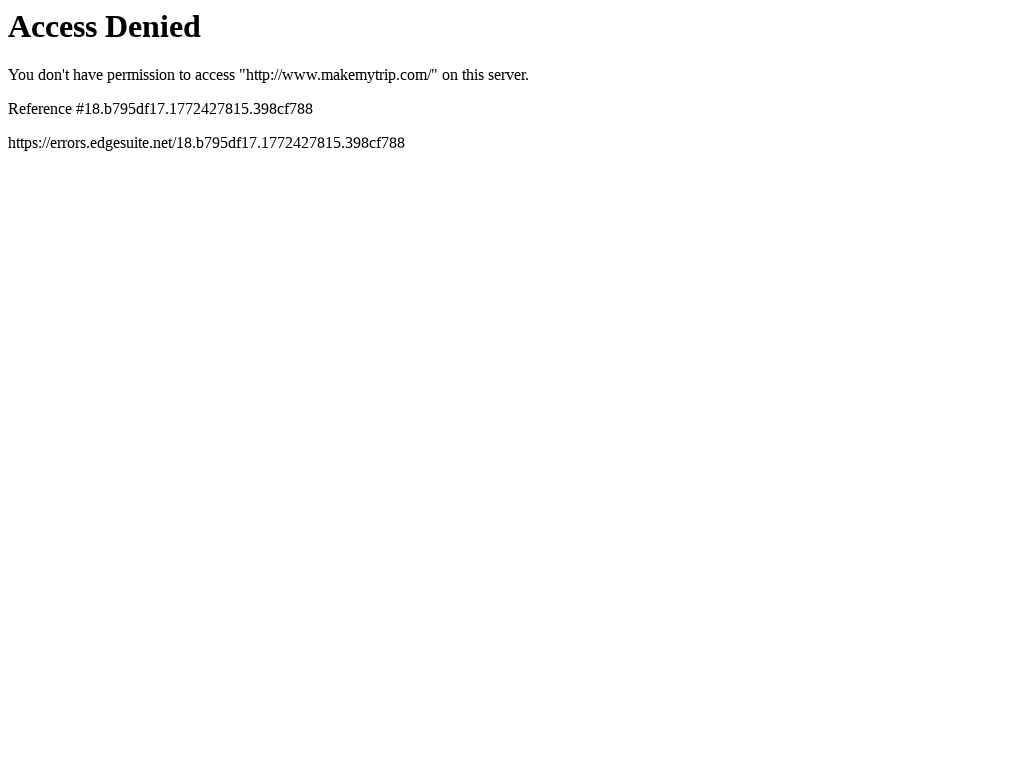

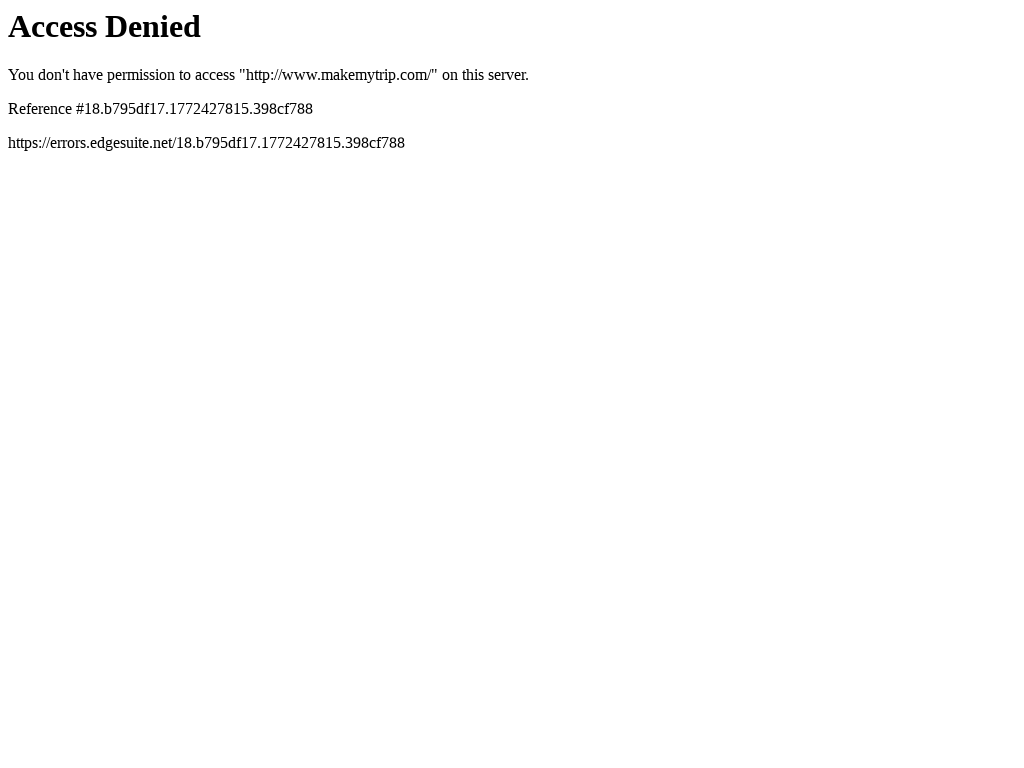